Tests finding elements using CSS selectors on a locators example page, locating elements by ID and class combinations.

Starting URL: https://kristinek.github.io/site/examples/locators

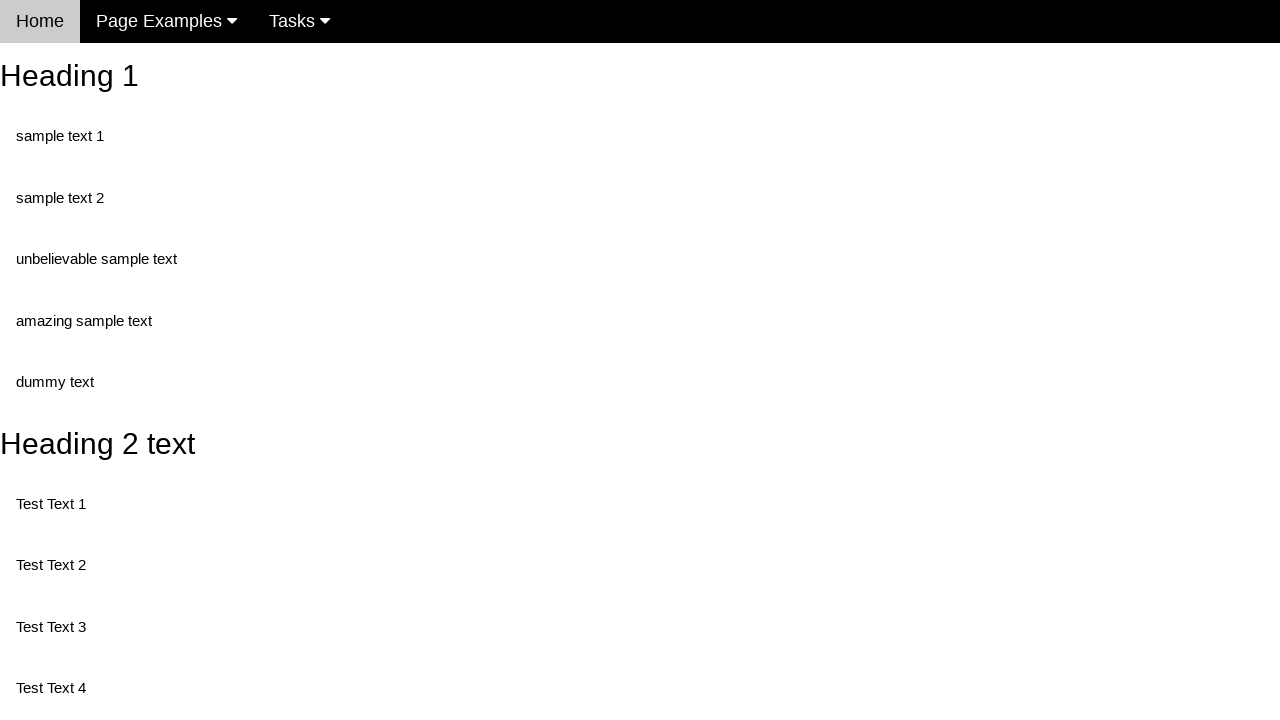

Navigated to locators example page
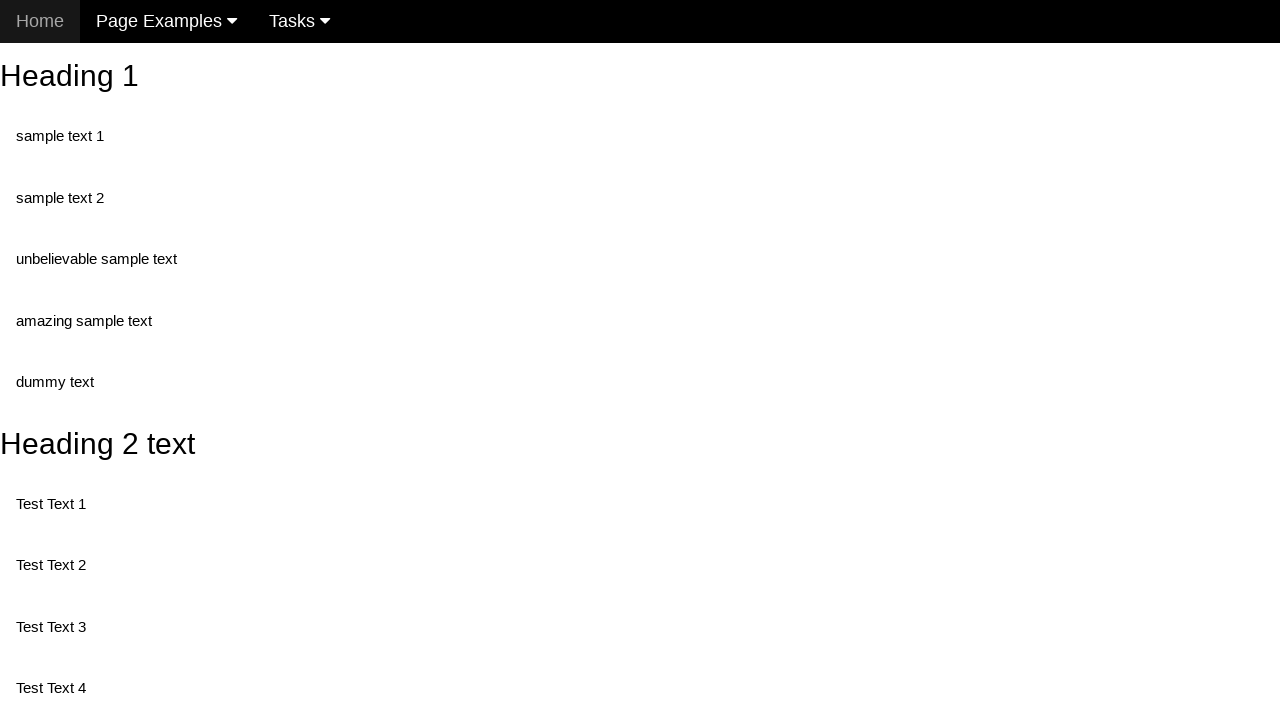

Located element using CSS selector 'div#nonStandartText > .amazing'
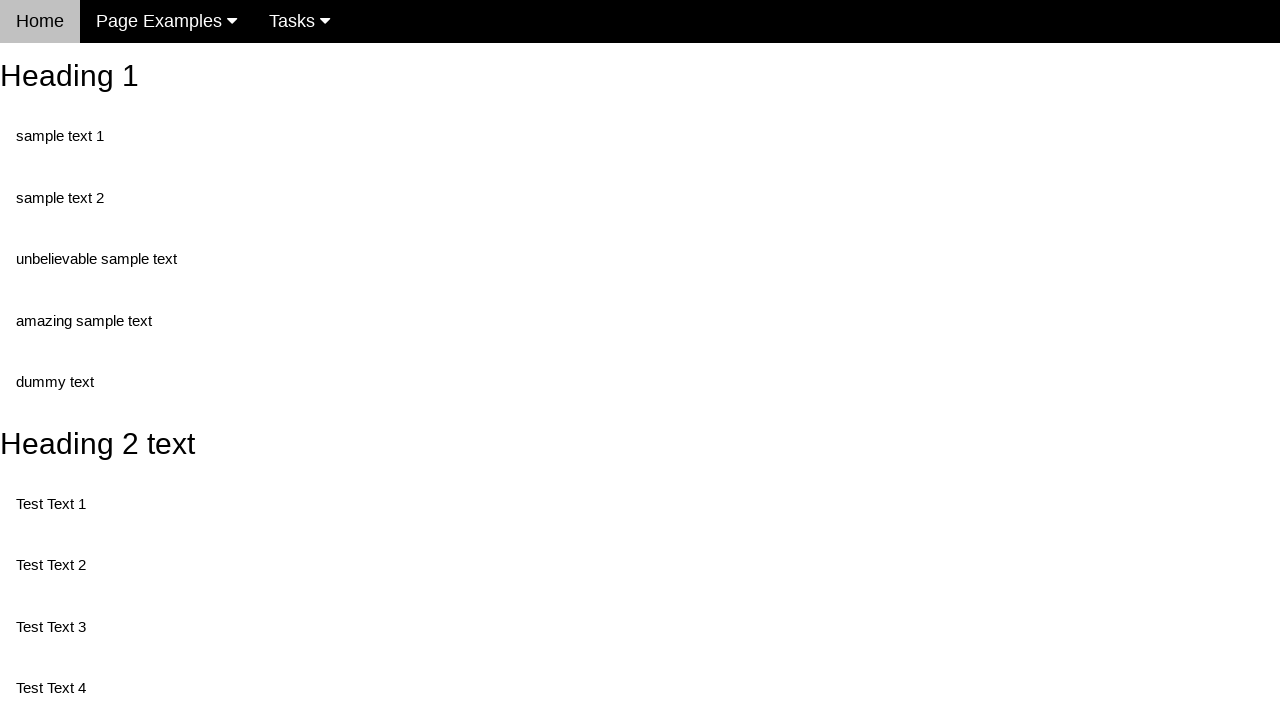

Element with ID 'nonStandartText' and class 'amazing' loaded
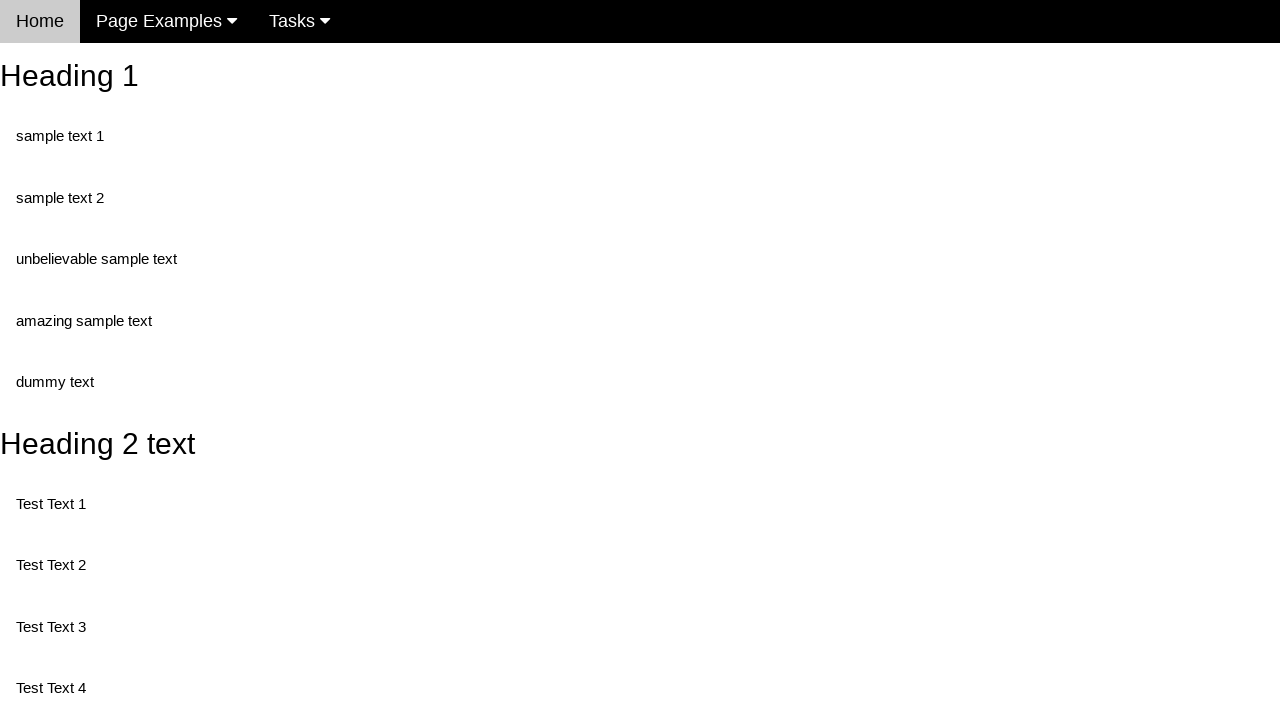

Located heading element using CSS selector 'h2#heading_1'
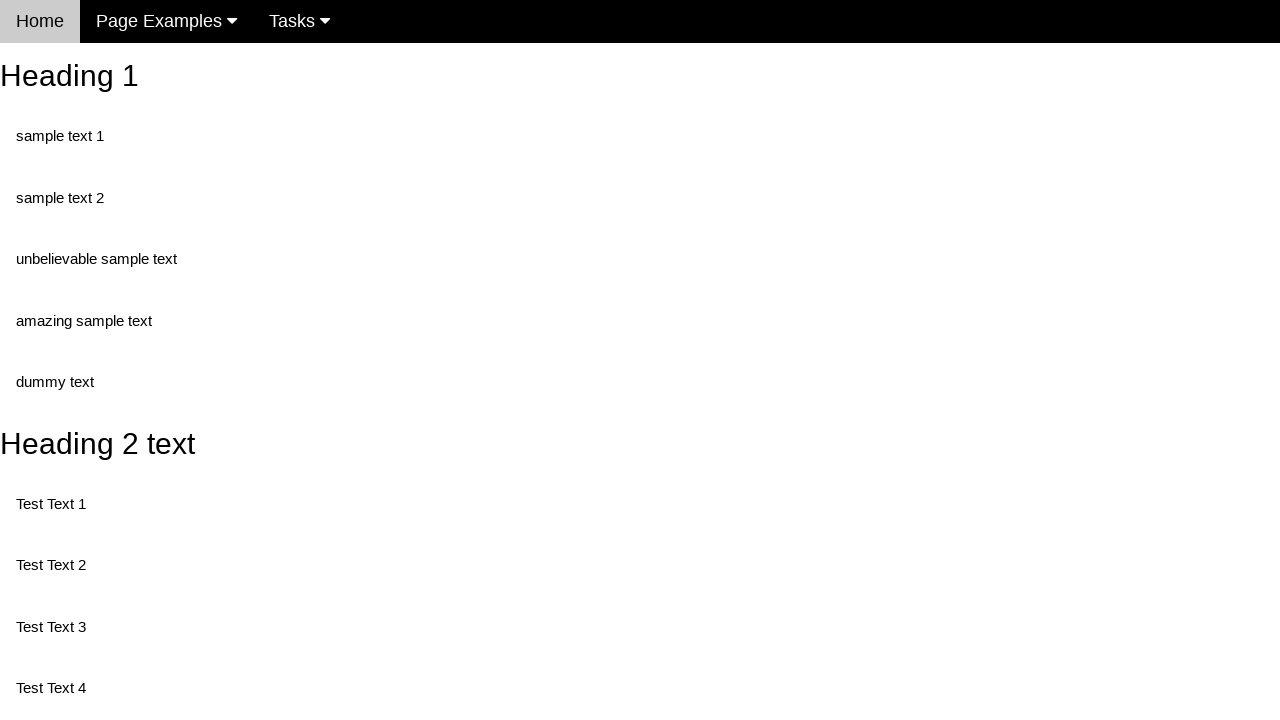

Heading element with ID 'heading_1' loaded
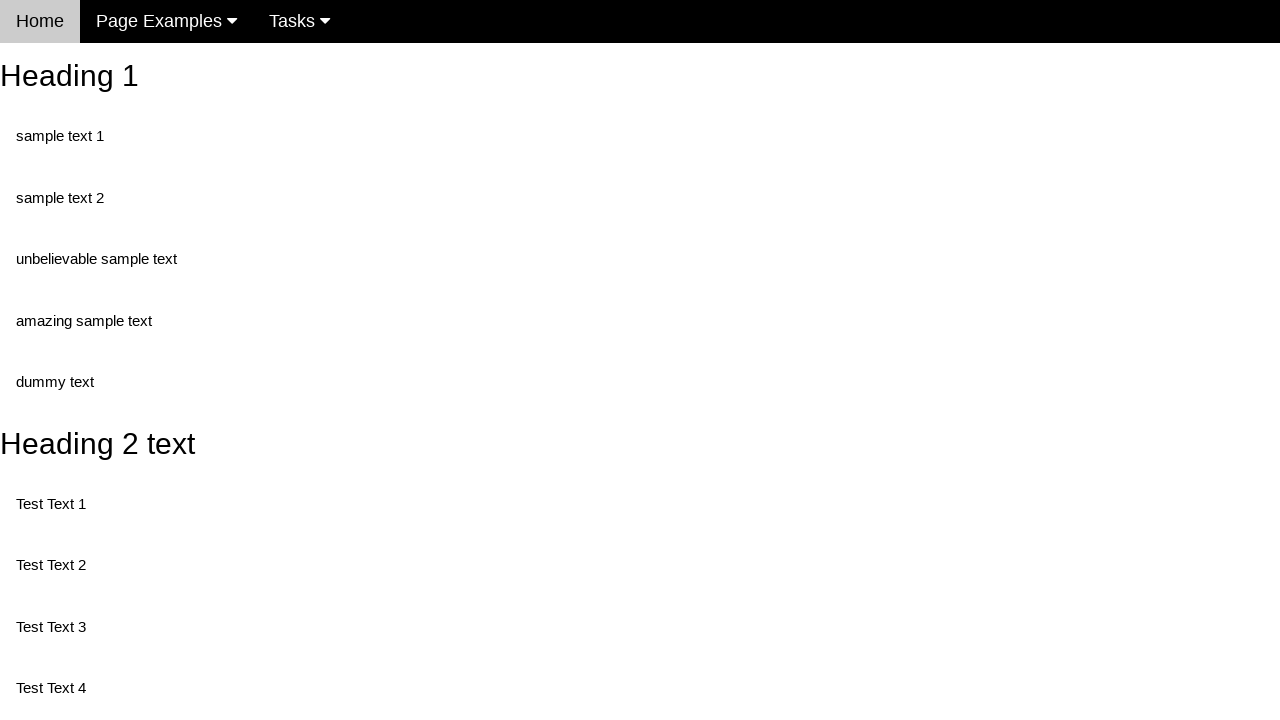

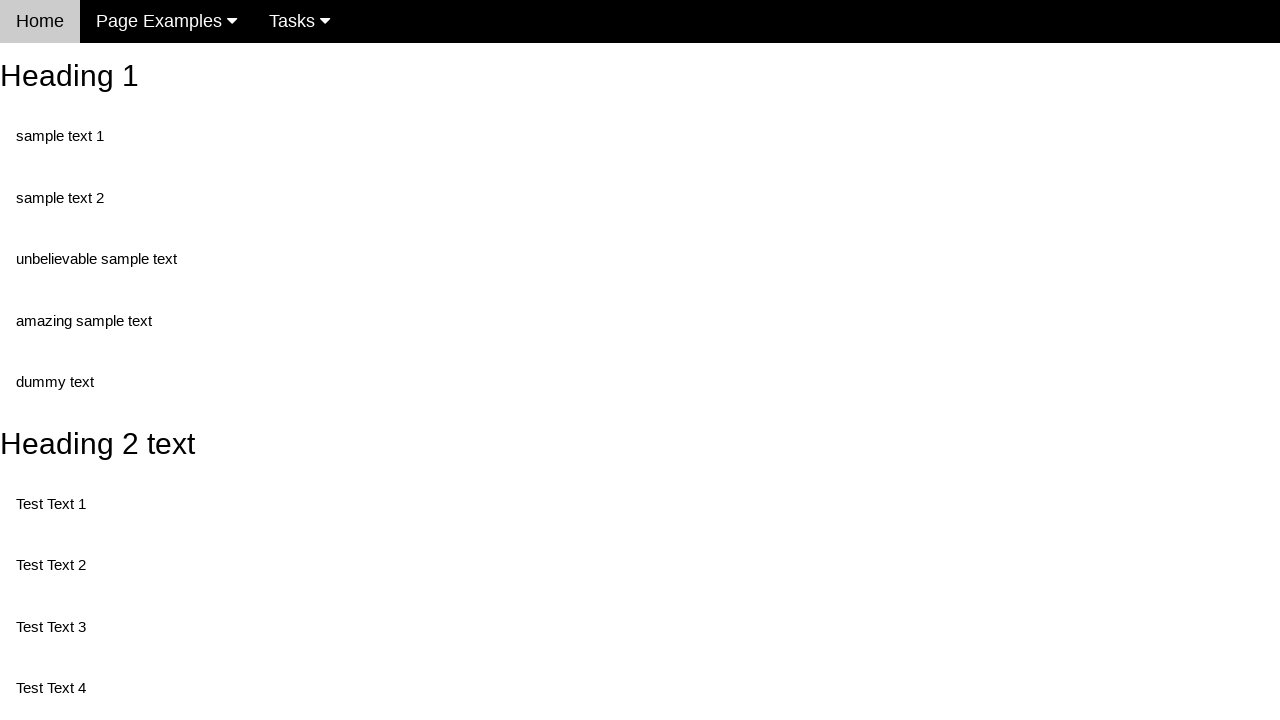